Tests calendar date selection functionality by navigating through year, month, and date pickers to select a specific date and verify the selection

Starting URL: https://rahulshettyacademy.com/seleniumPractise/#/offers

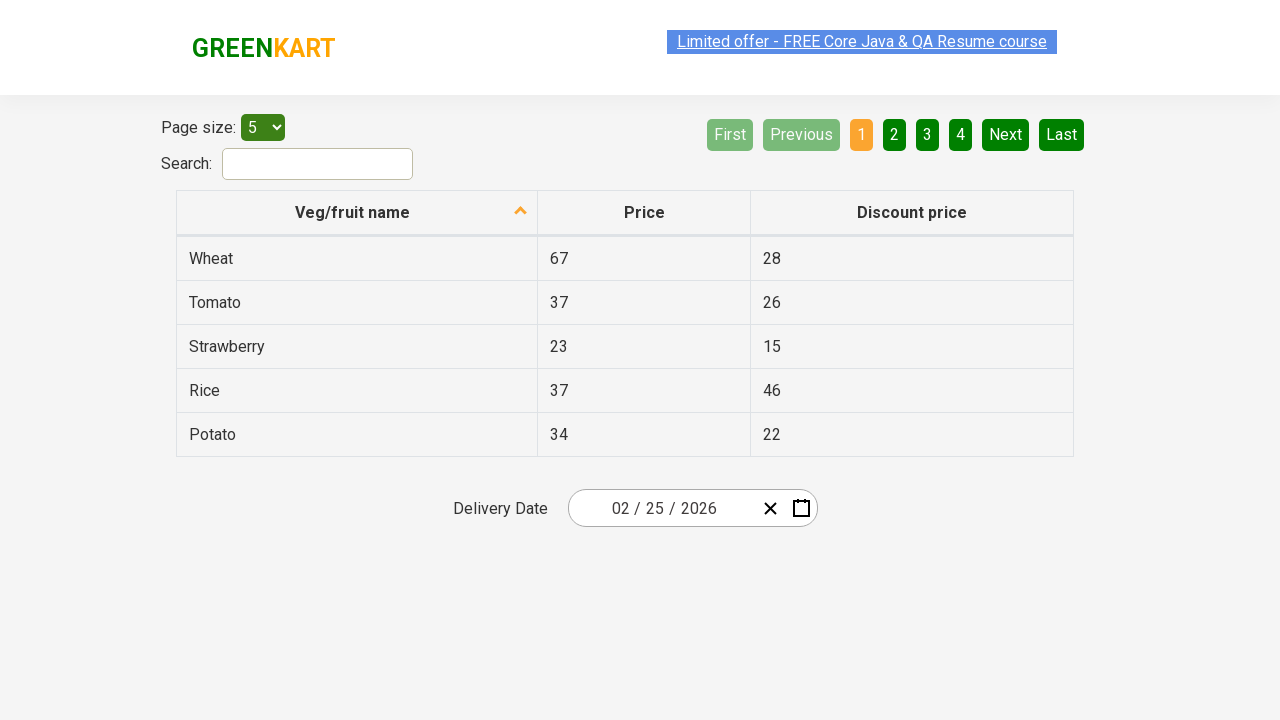

Clicked calendar button to open date picker at (801, 508) on .react-date-picker__calendar-button
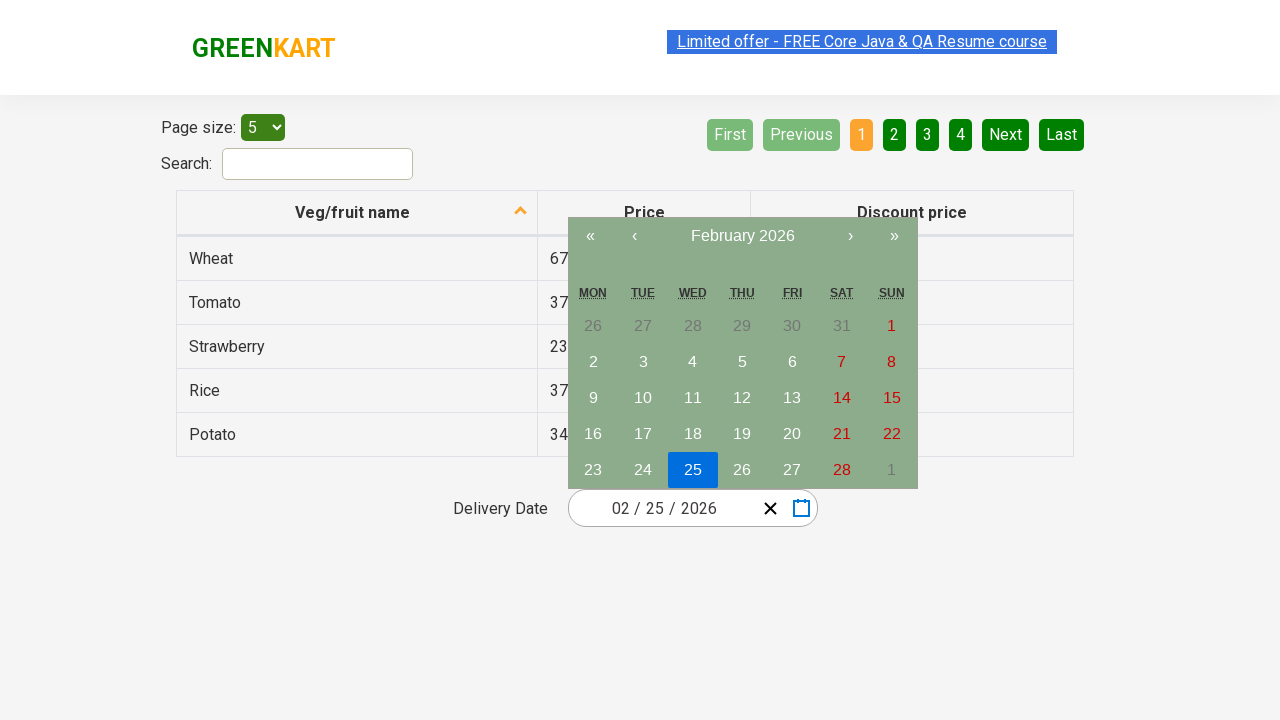

Clicked navigation label first time to navigate towards year view at (742, 236) on .react-calendar__navigation__label__labelText
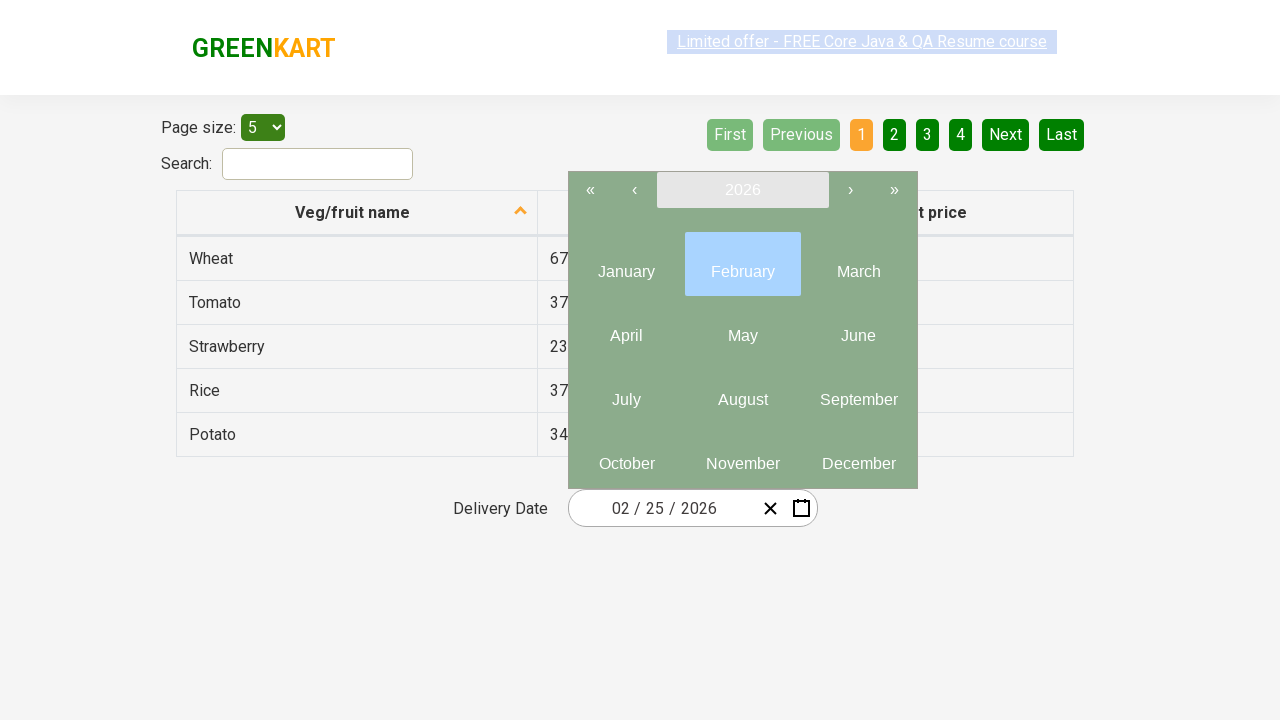

Clicked navigation label second time to reach year view at (742, 190) on .react-calendar__navigation__label__labelText
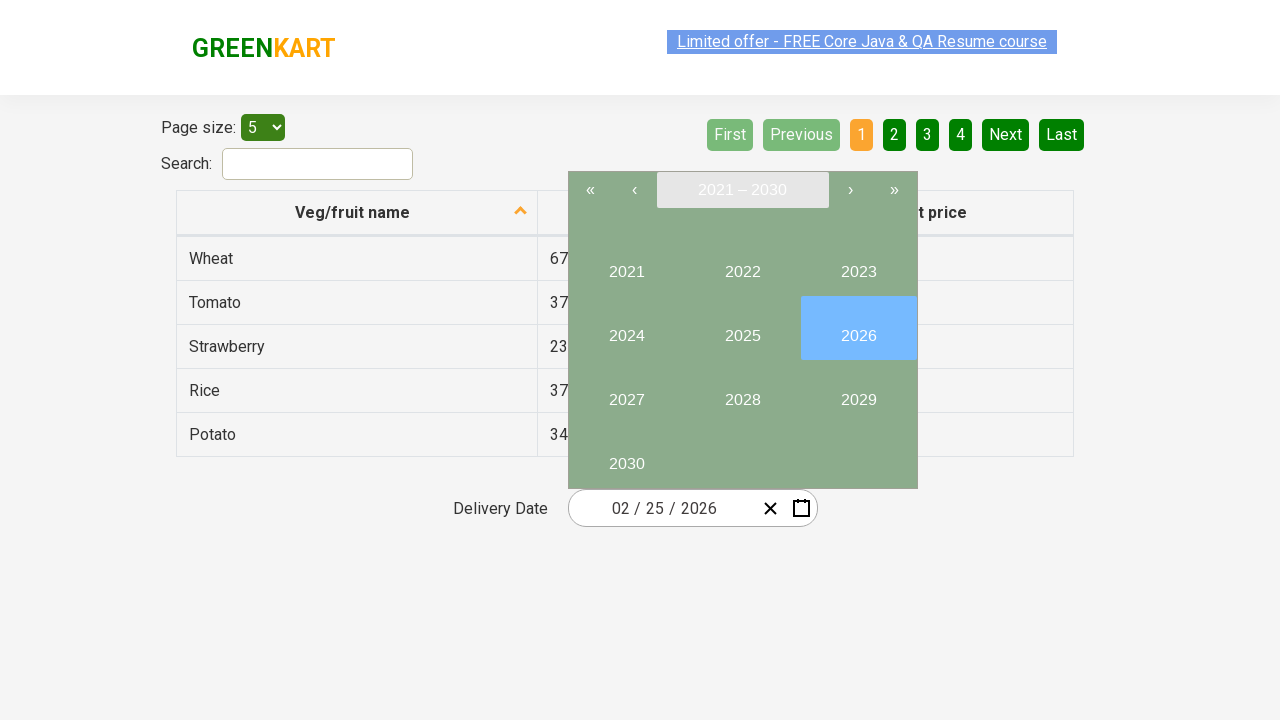

Selected year 2027 from year picker at (626, 392) on xpath=//button[text()='2027']
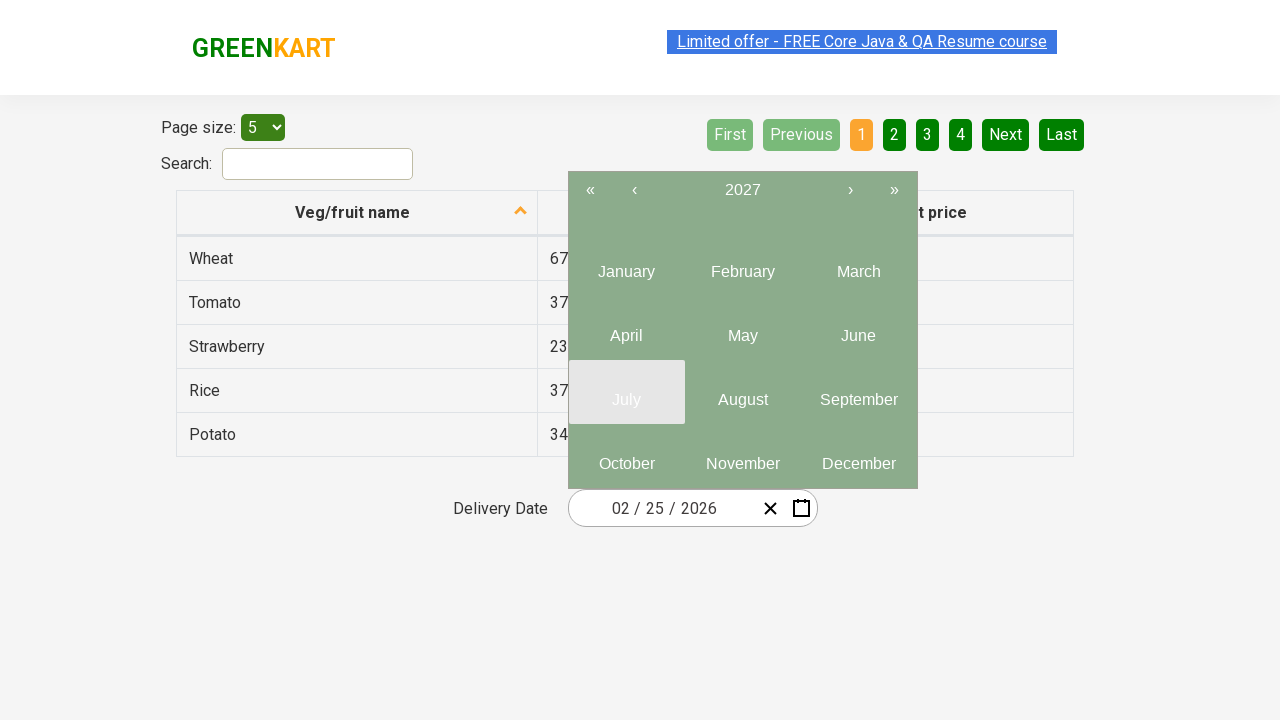

Selected June (6th month) from month picker at (858, 328) on .react-calendar__year-view__months__month >> nth=5
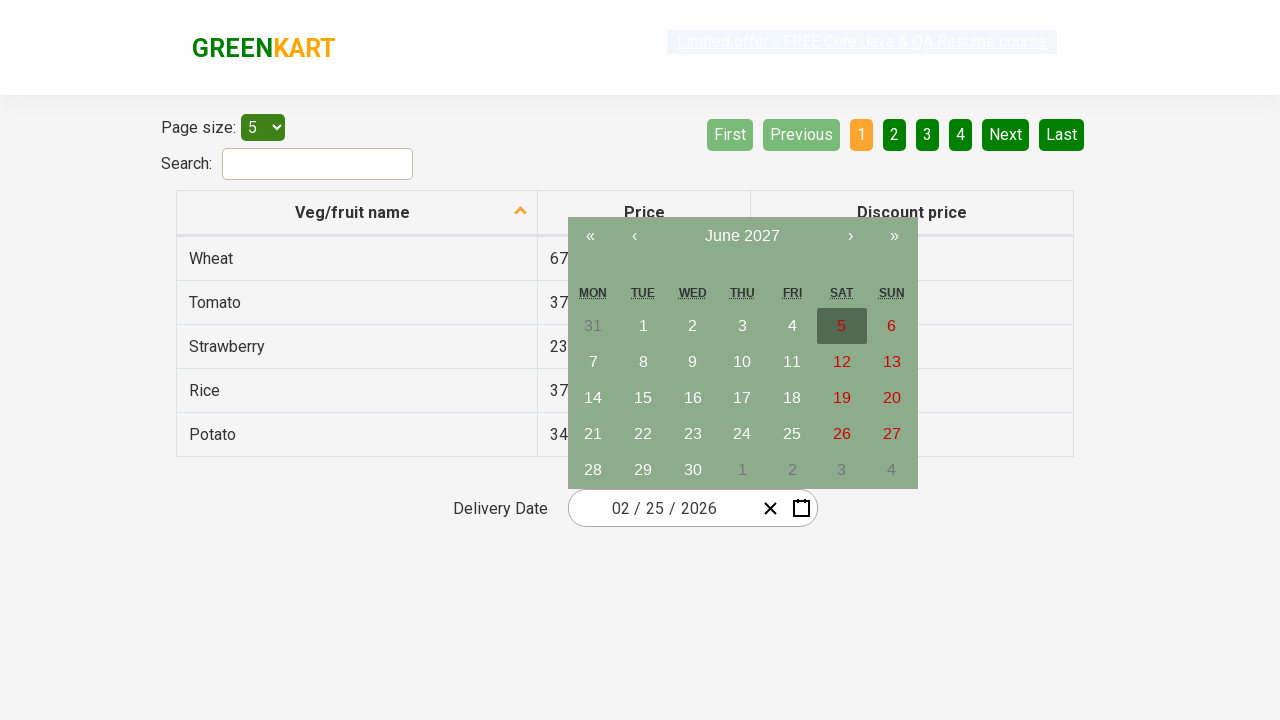

Selected date 15 from calendar at (643, 398) on xpath=//abbr[text()='15']
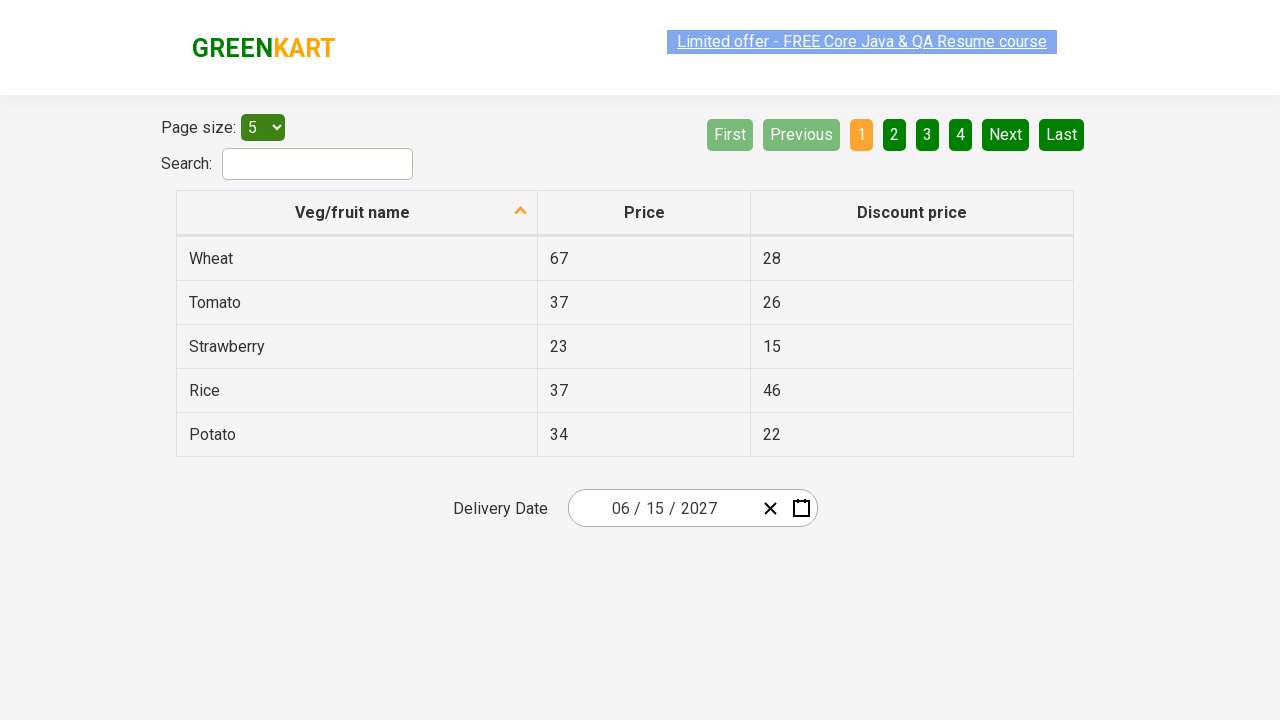

Date inputs populated and ready for verification
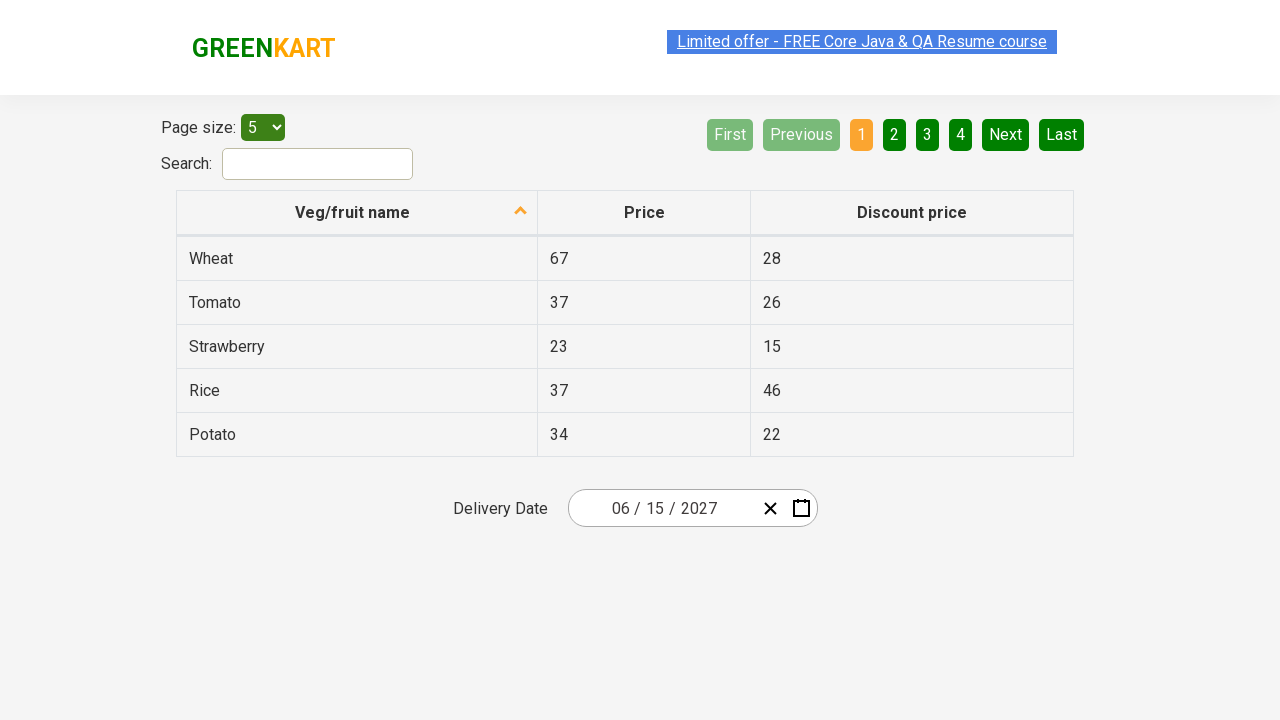

Verified date input 1: expected '6', got '6'
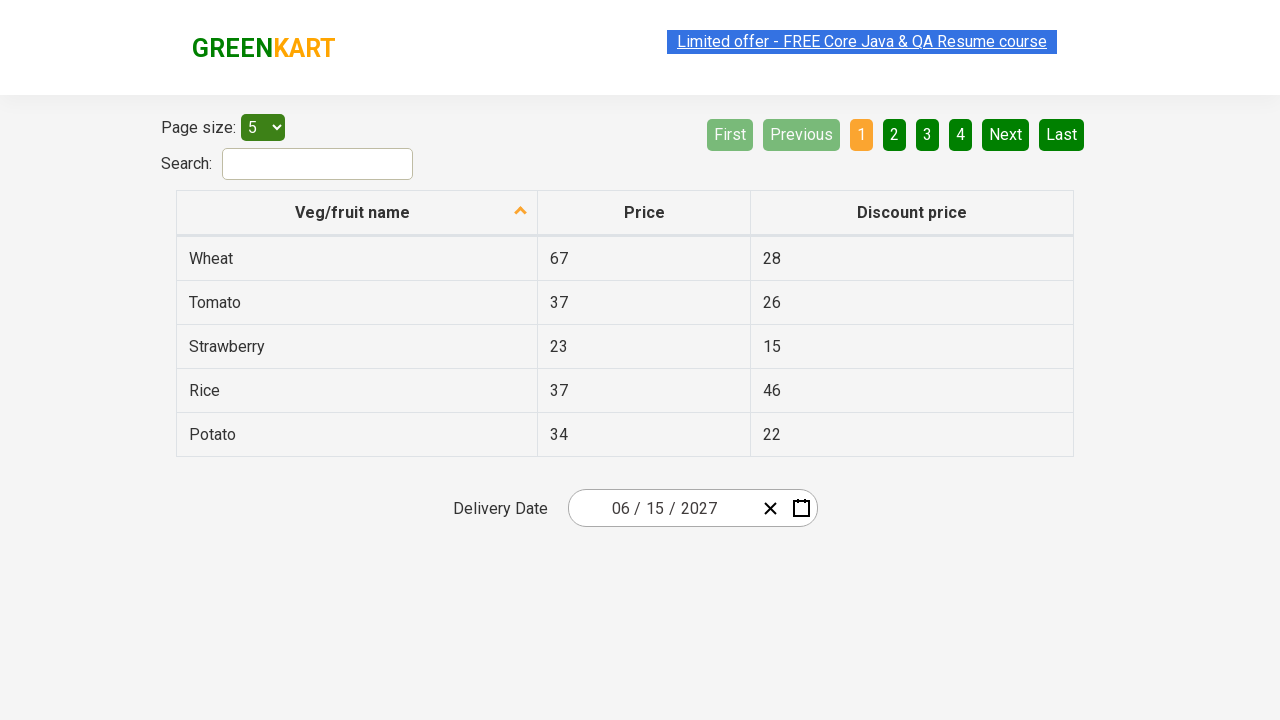

Verified date input 2: expected '15', got '15'
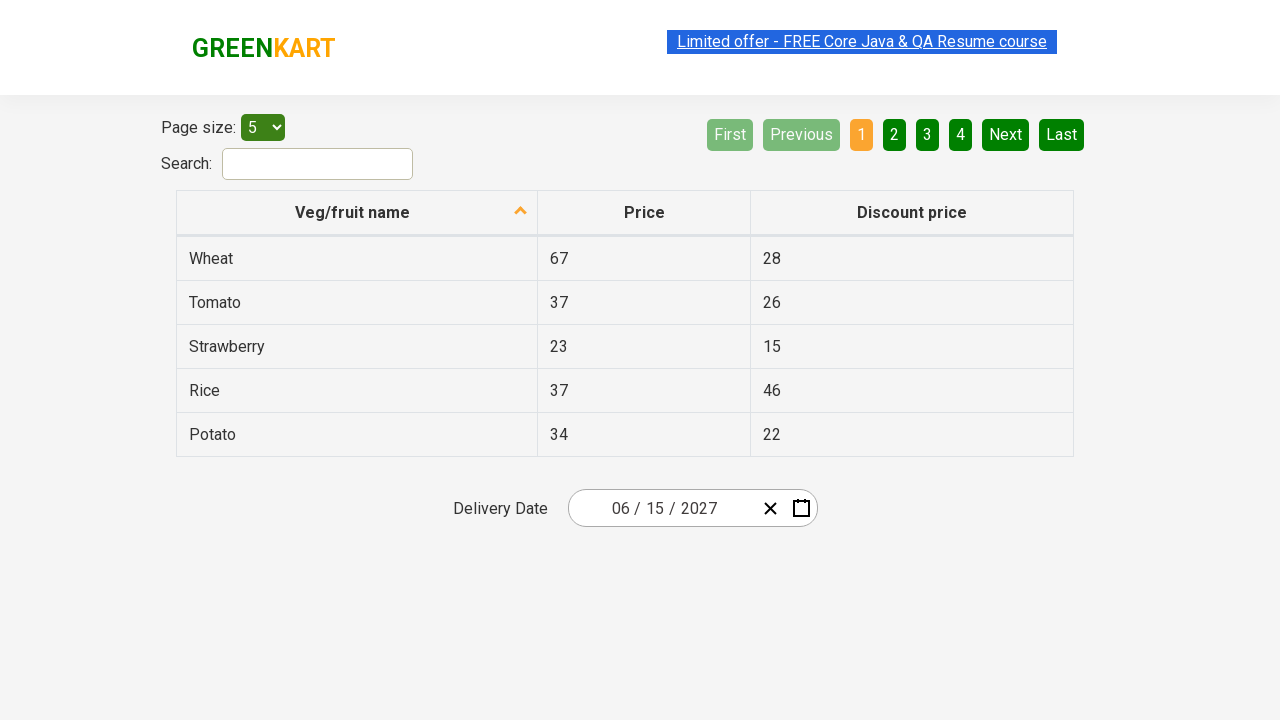

Verified date input 3: expected '2027', got '2027'
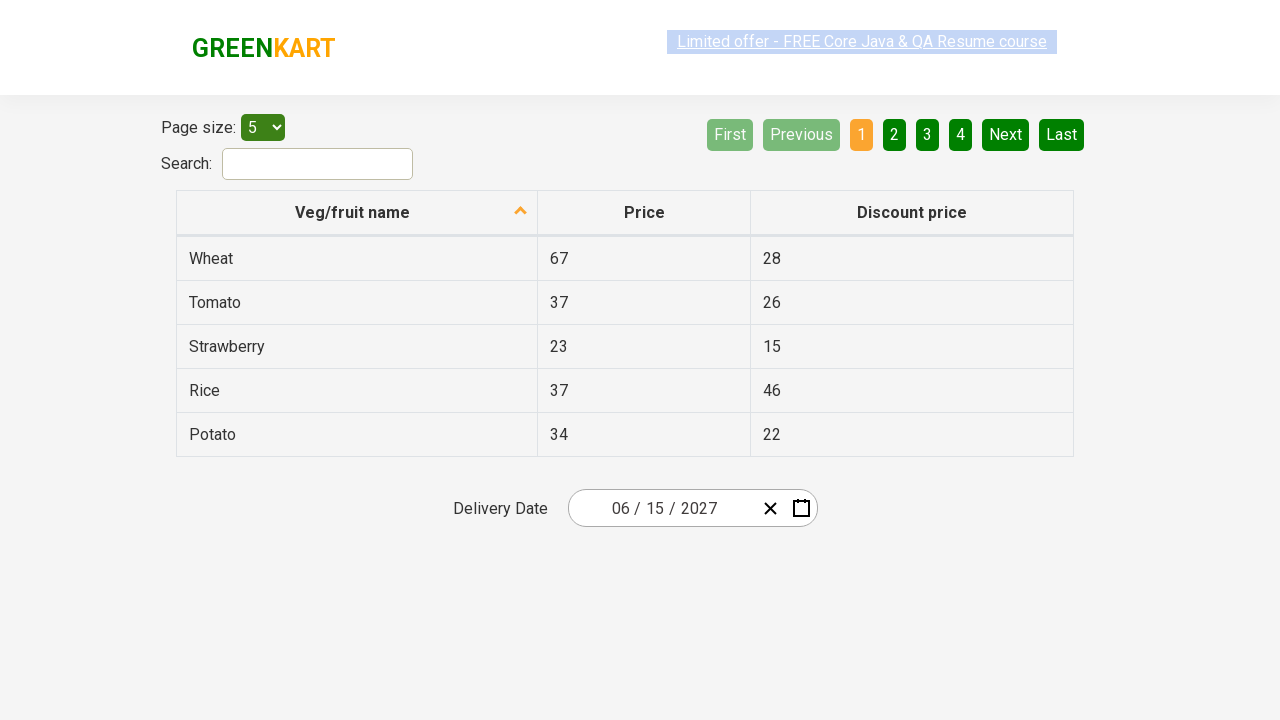

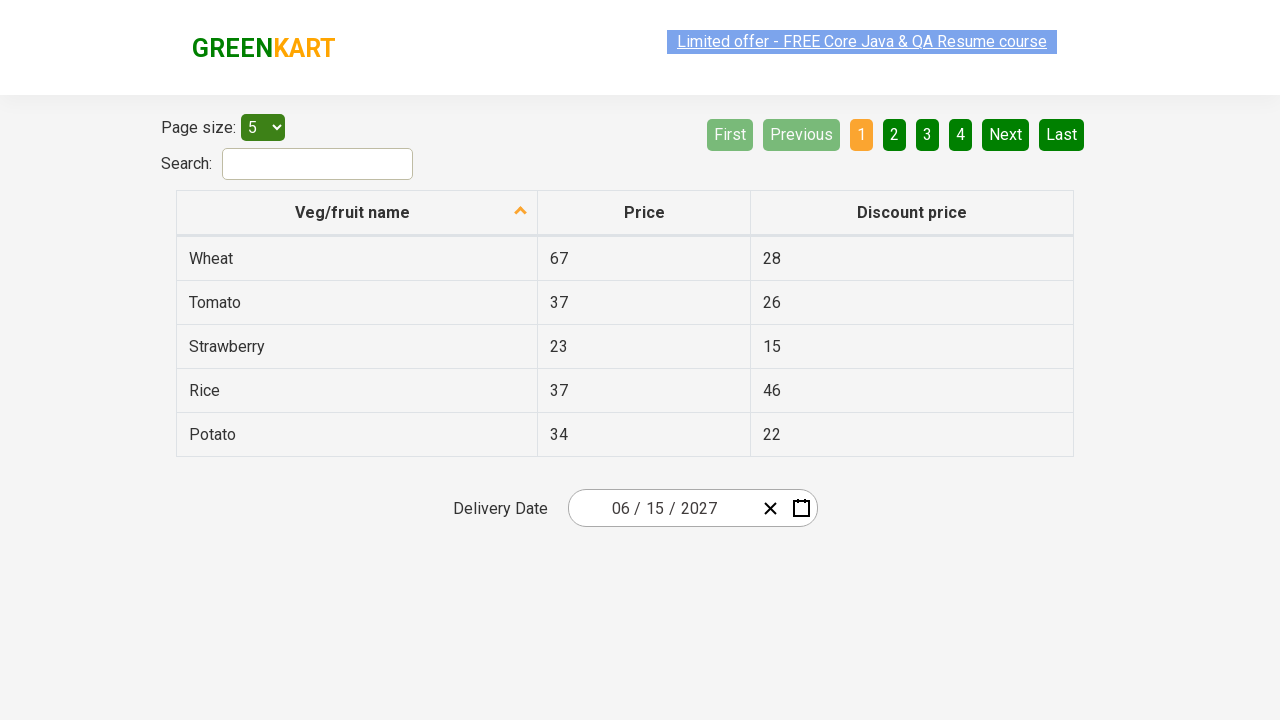